Tests accepting a JavaScript alert by clicking the first button and verifying the success message

Starting URL: https://the-internet.herokuapp.com/javascript_alerts

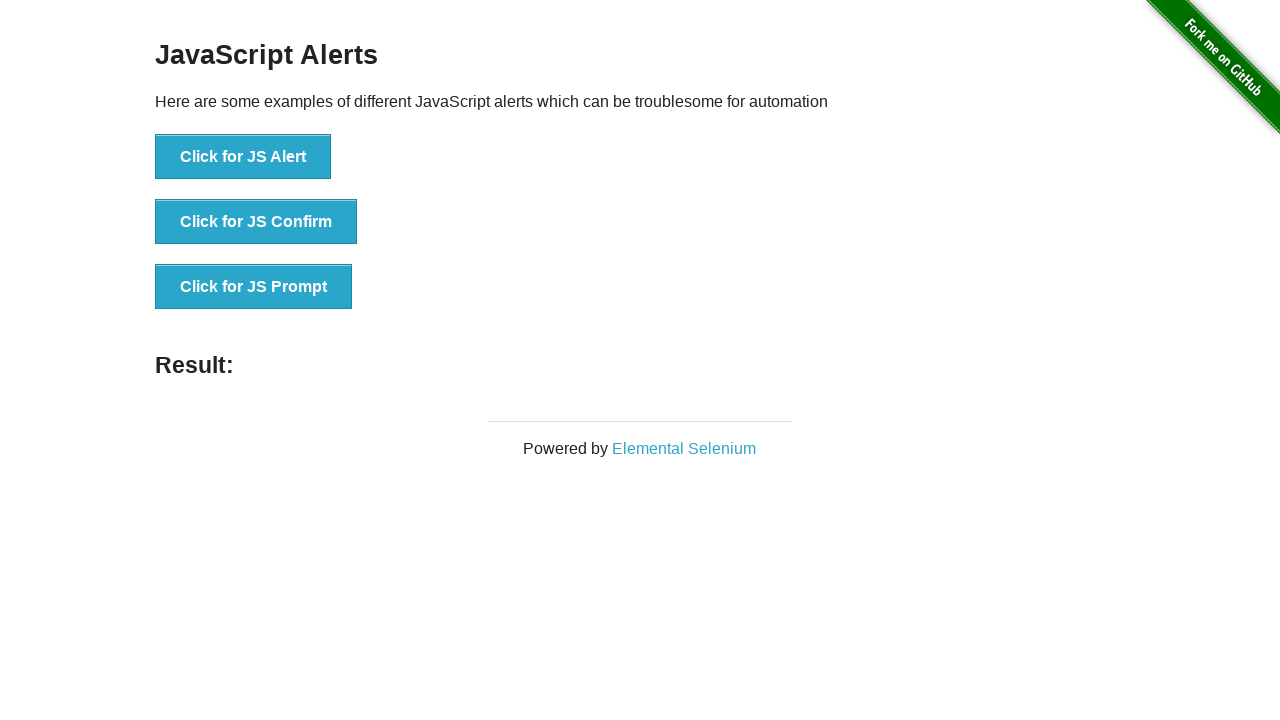

Clicked button to trigger JavaScript alert at (243, 157) on text='Click for JS Alert'
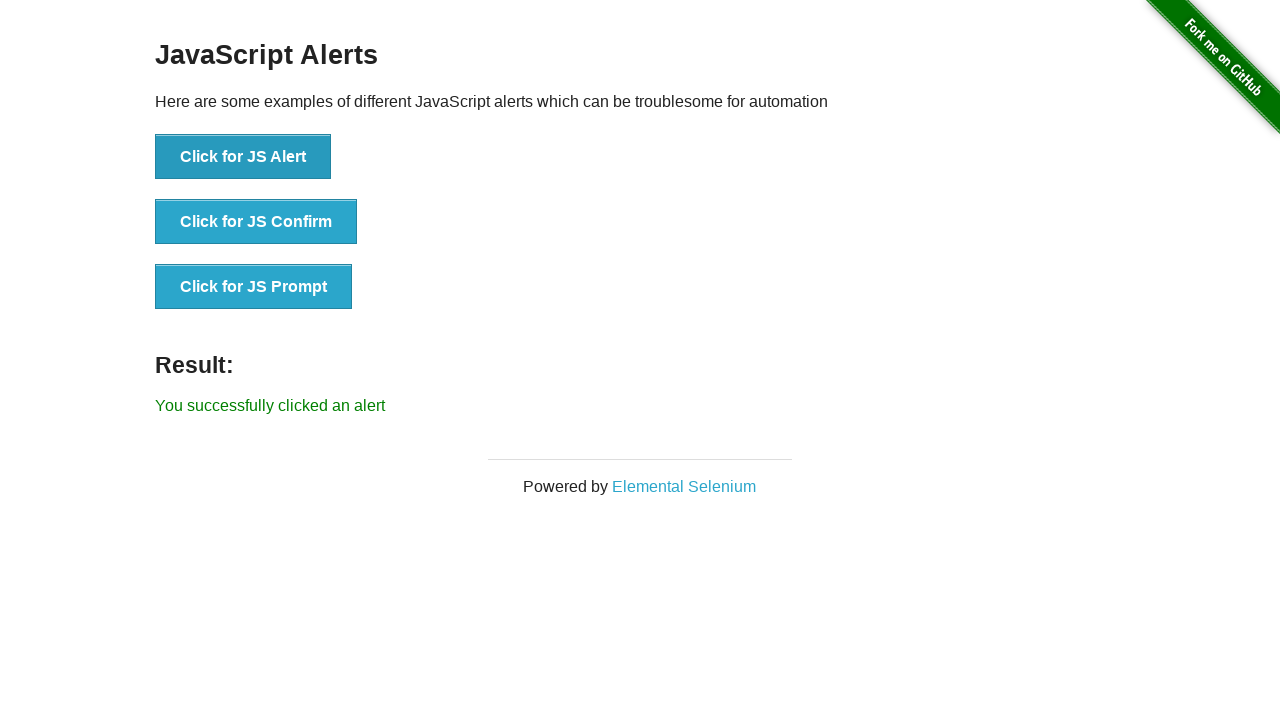

Set up dialog handler to accept alerts
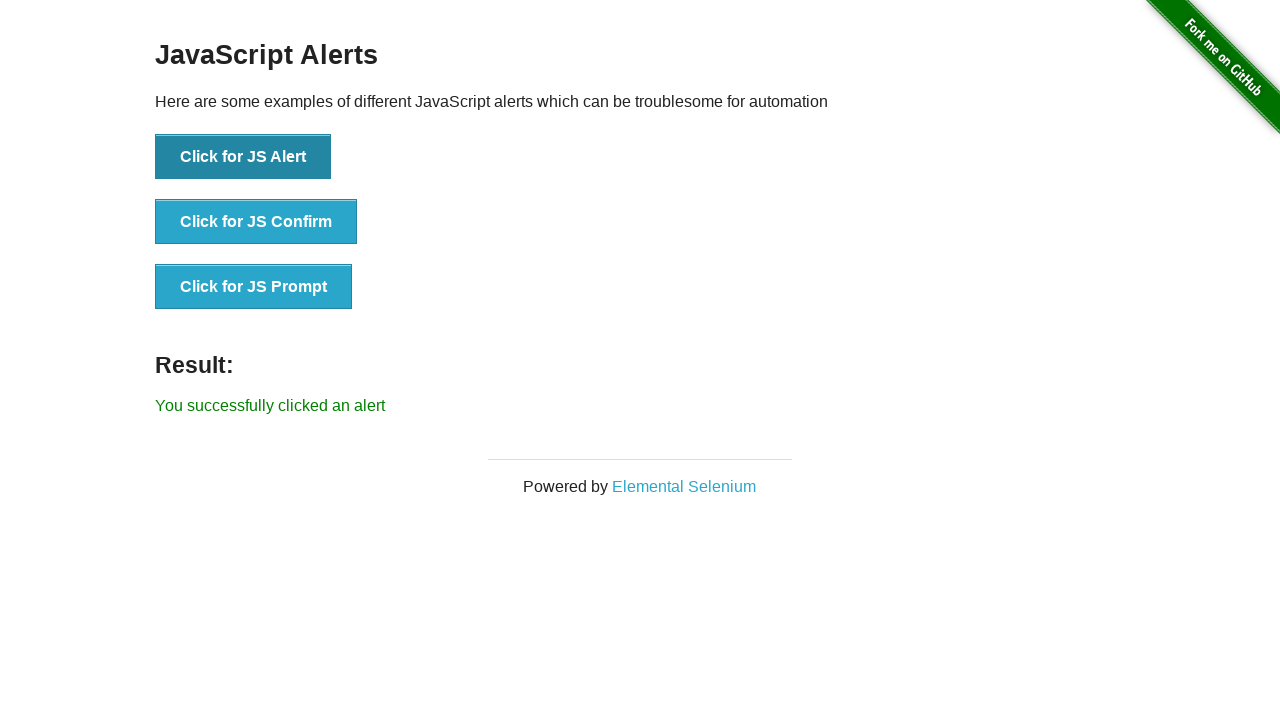

Verified success message appeared after accepting alert
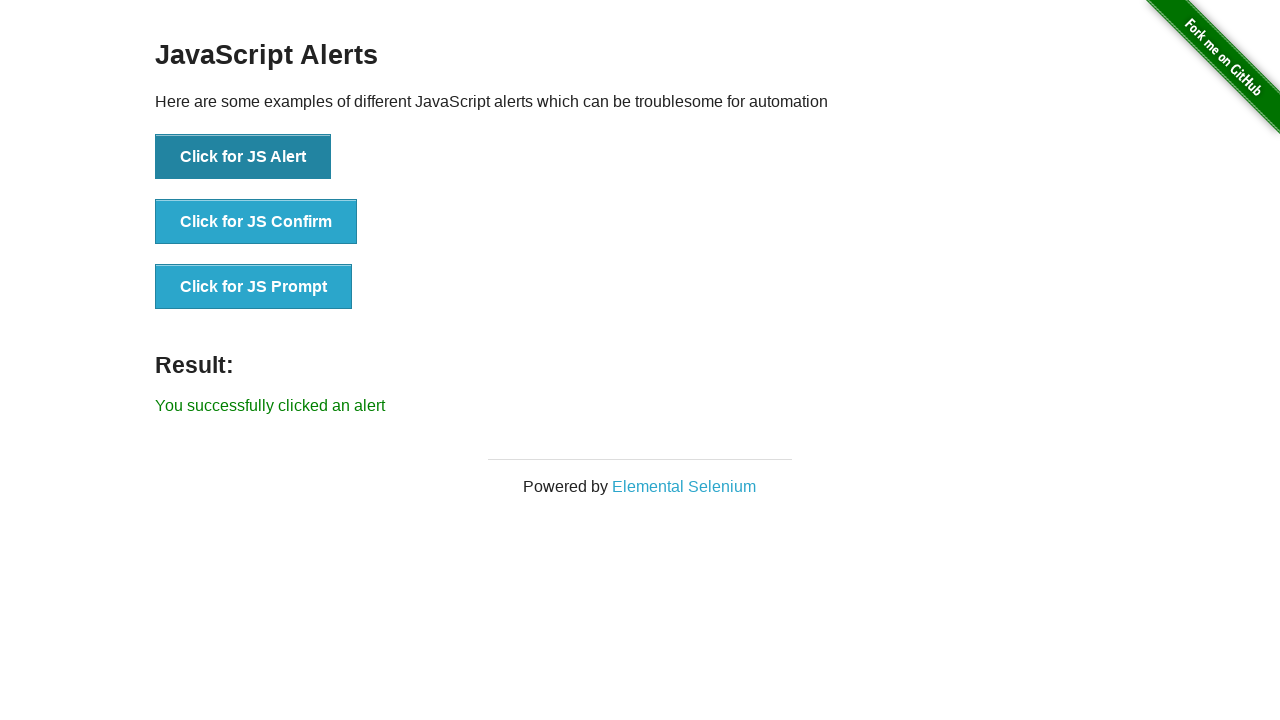

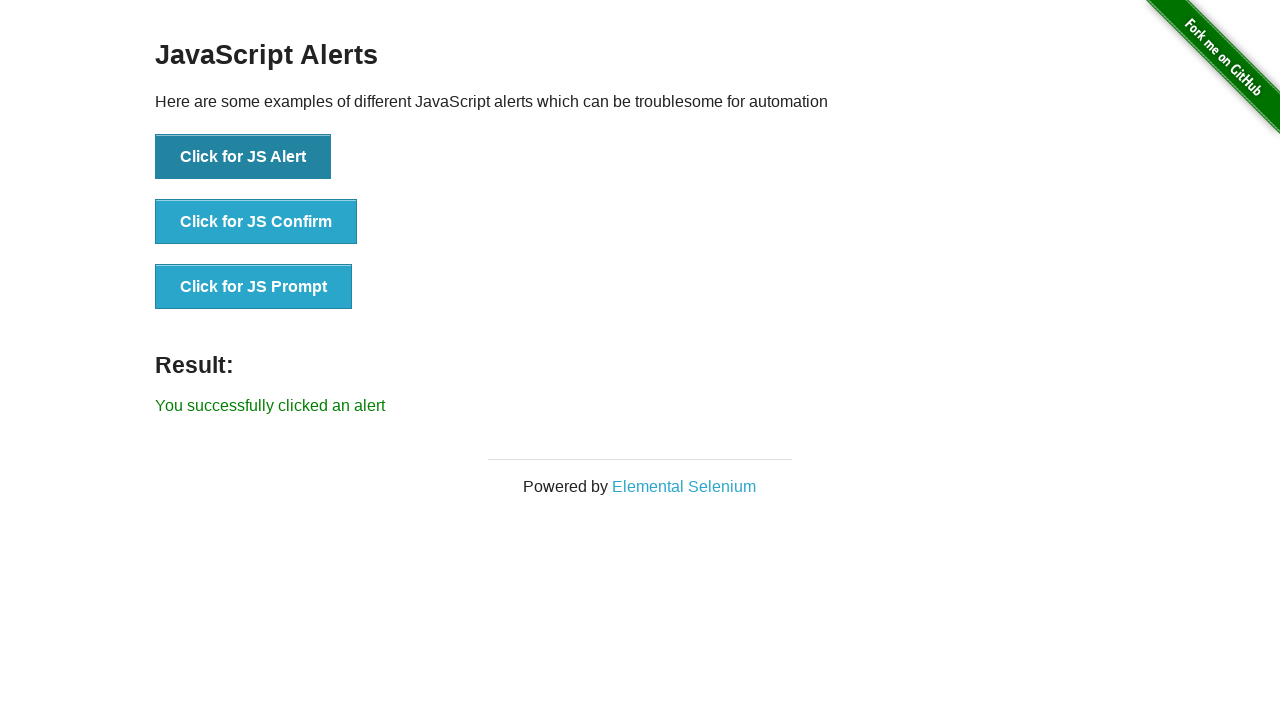